Tests browser refresh functionality and verifies browser name property on ynet.co.il

Starting URL: http://www.ynet.co.il

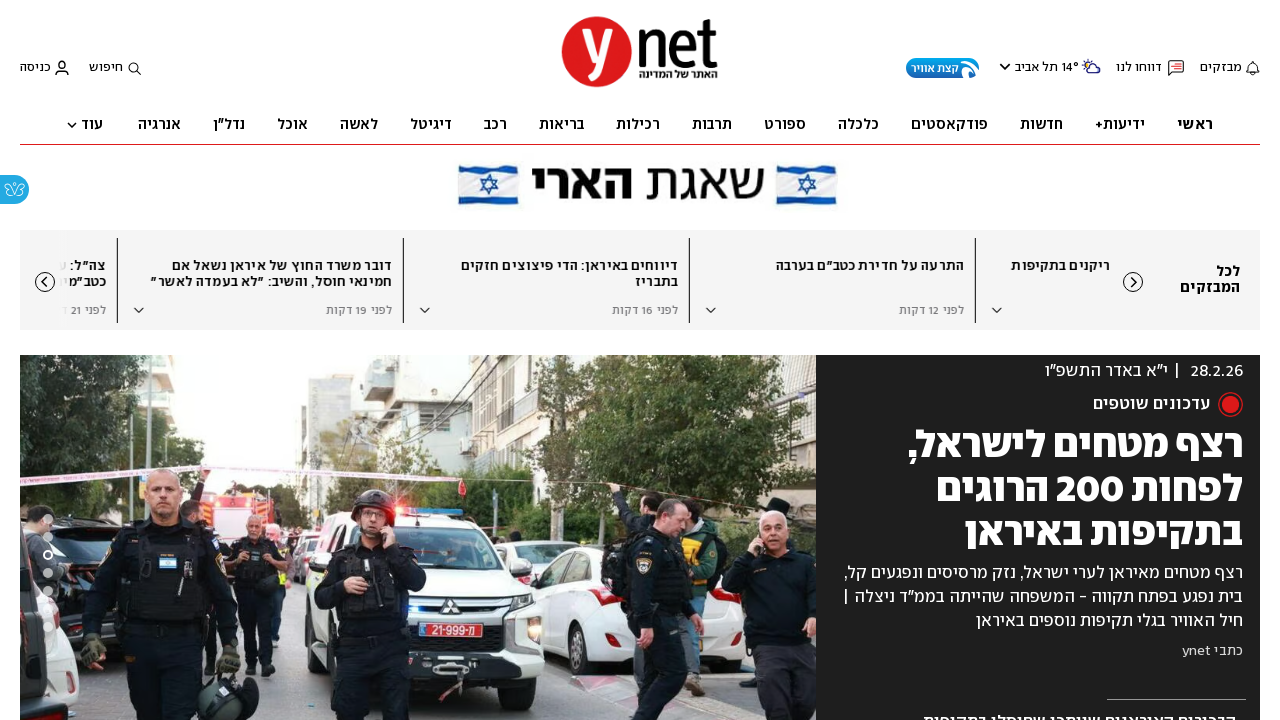

Retrieved page title from ynet.co.il
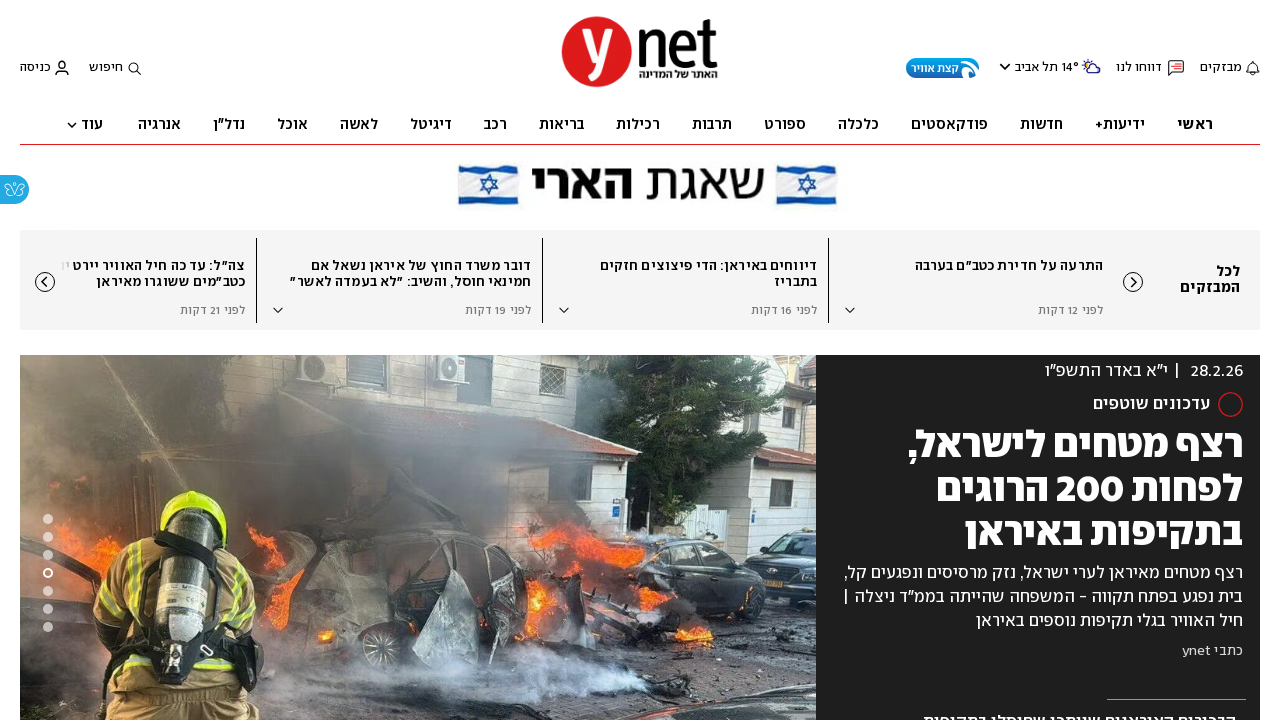

Refreshed the page
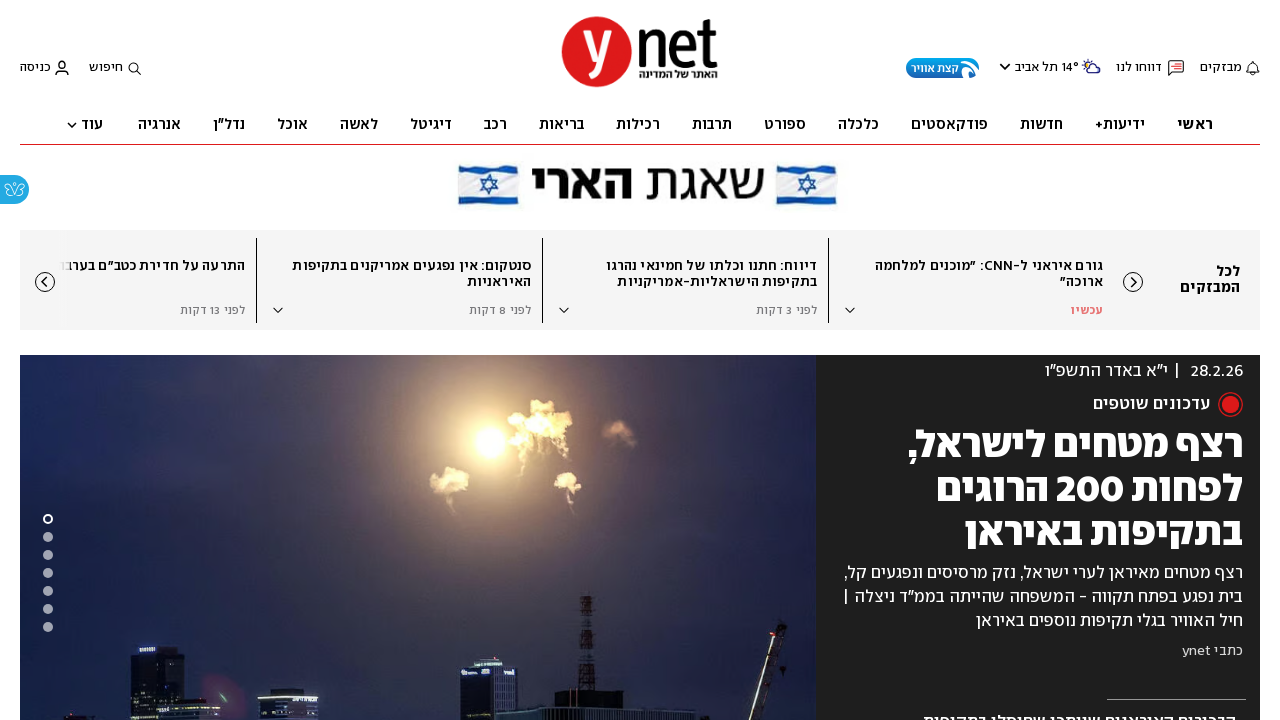

Waited for page to reload and DOM content loaded
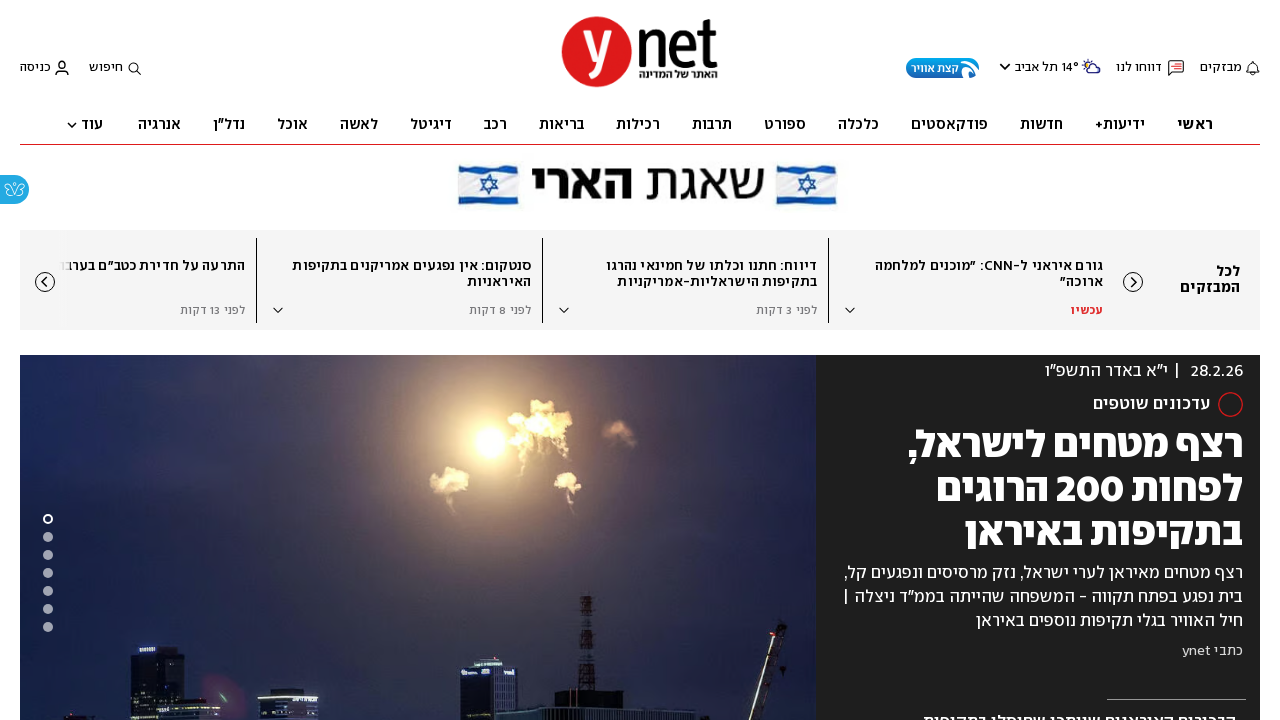

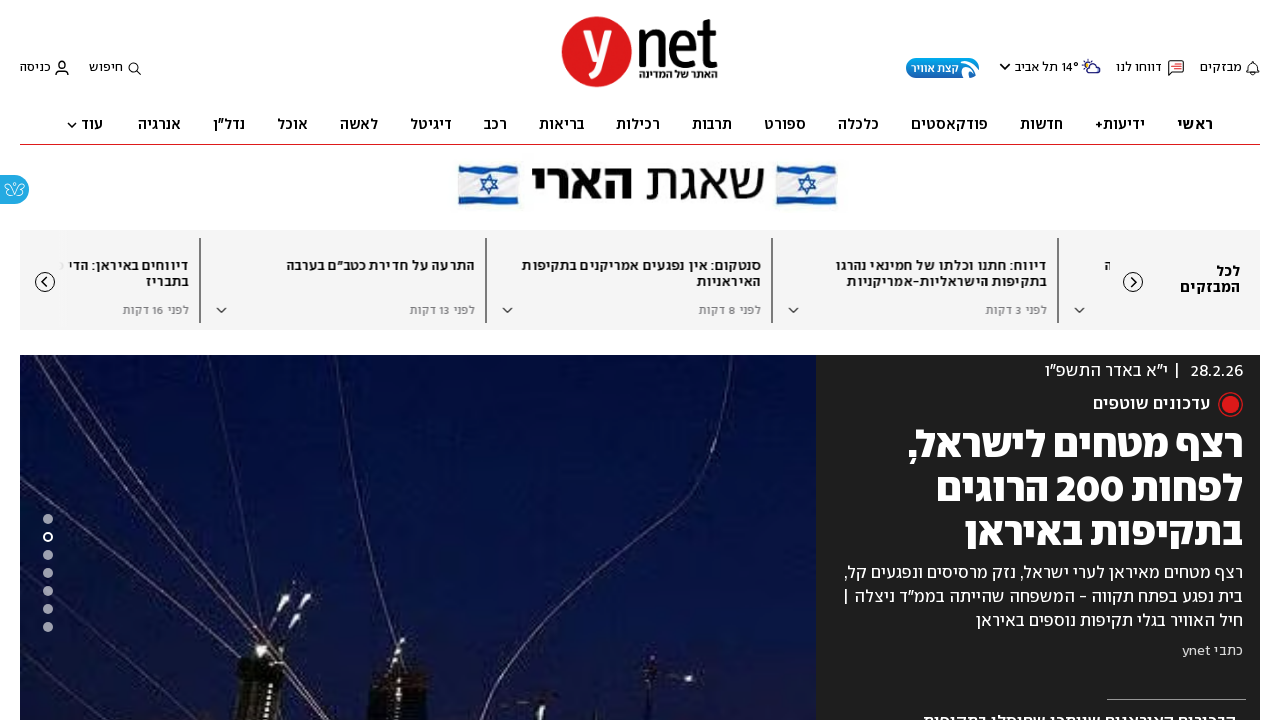